Tests dynamic loading functionality by clicking a Start button and waiting for dynamically loaded content to appear after a loading bar disappears

Starting URL: http://the-internet.herokuapp.com/dynamic_loading/2

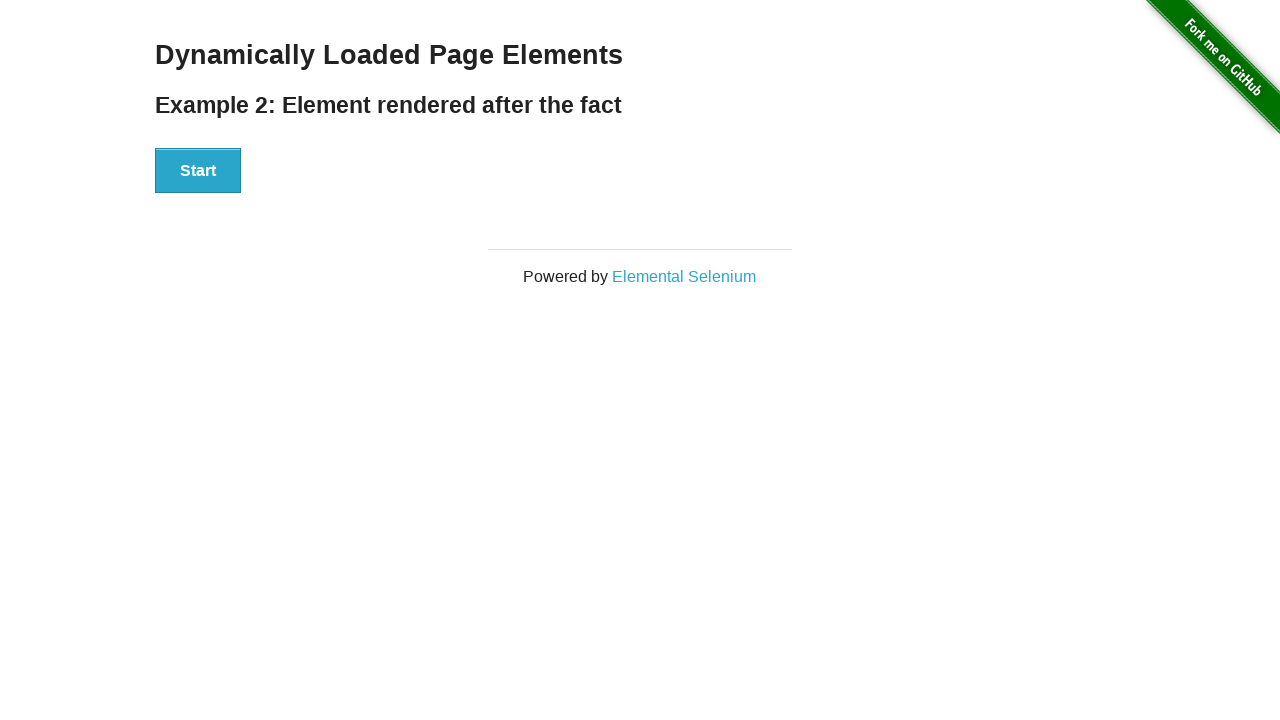

Clicked the Start button to trigger dynamic loading at (198, 171) on #start button
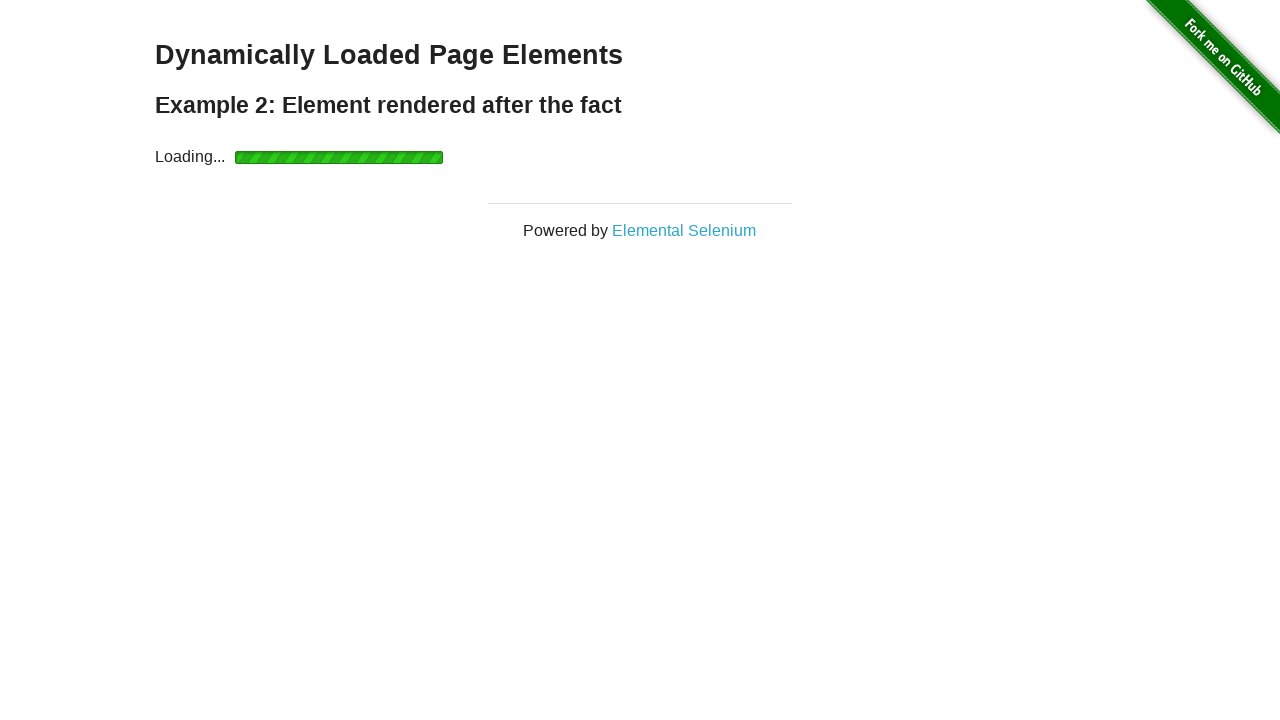

Waited for dynamically loaded finish element to appear after loading bar disappeared
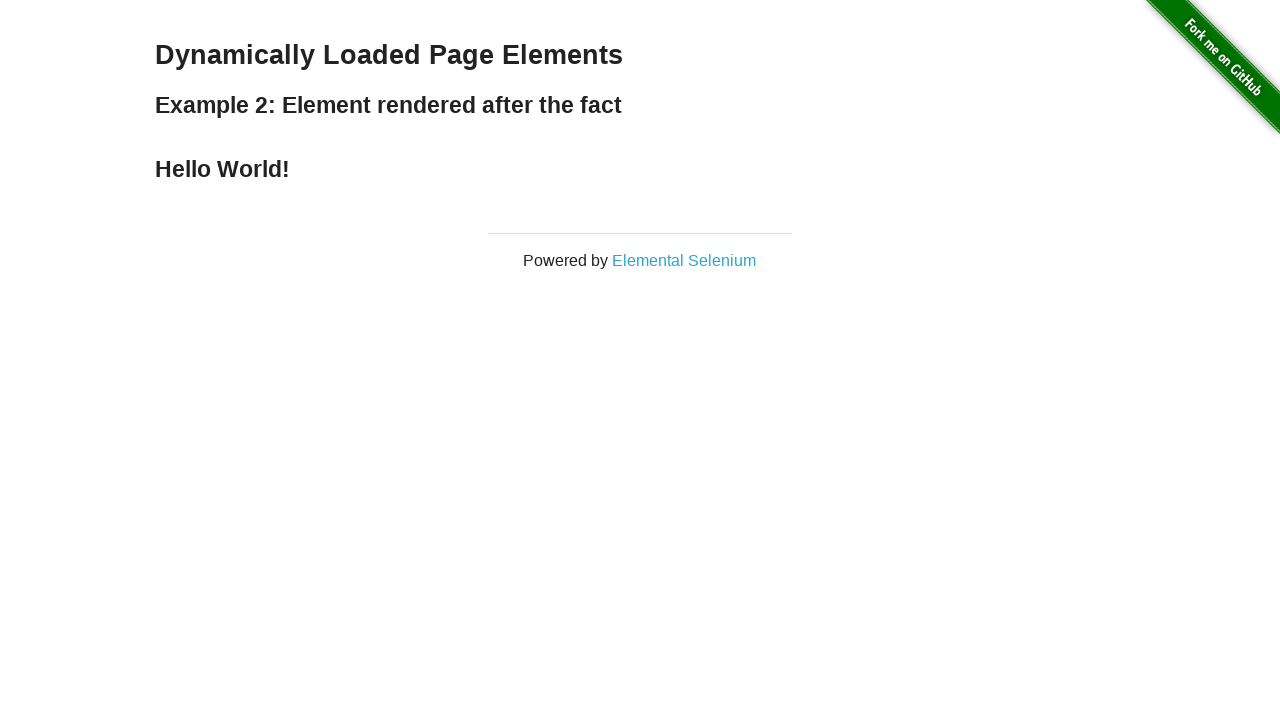

Verified that the finish element is visible
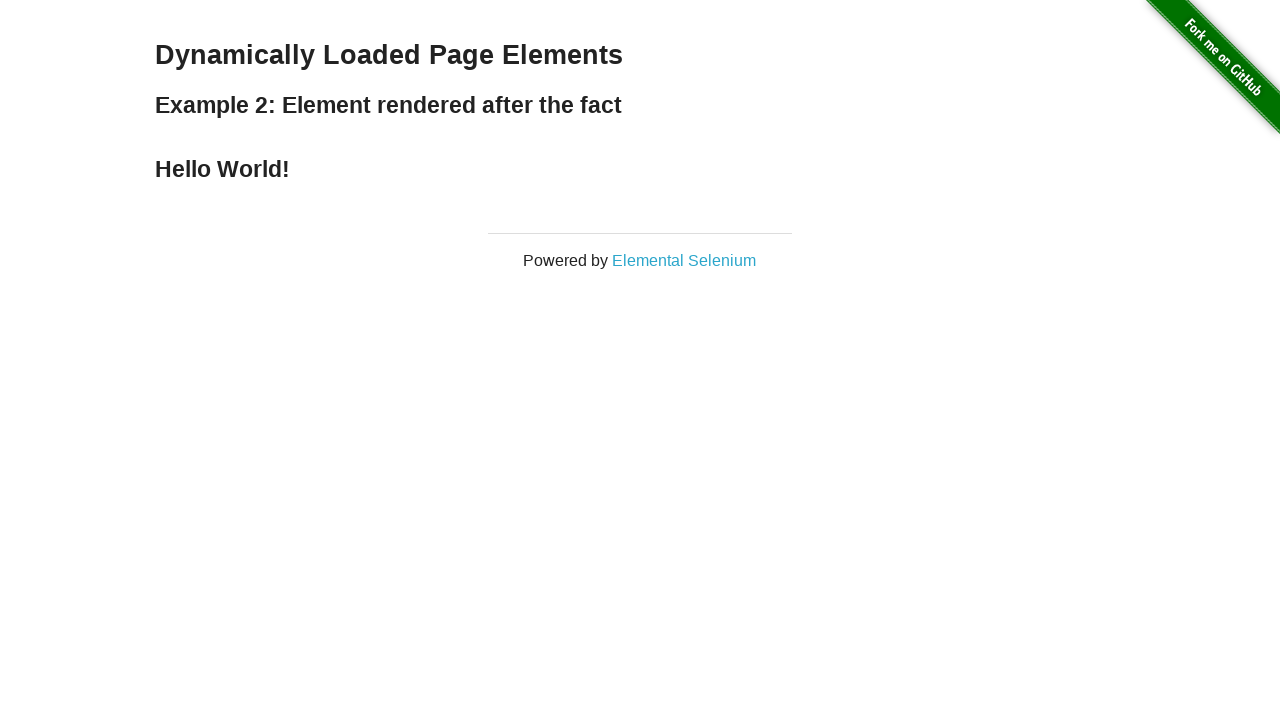

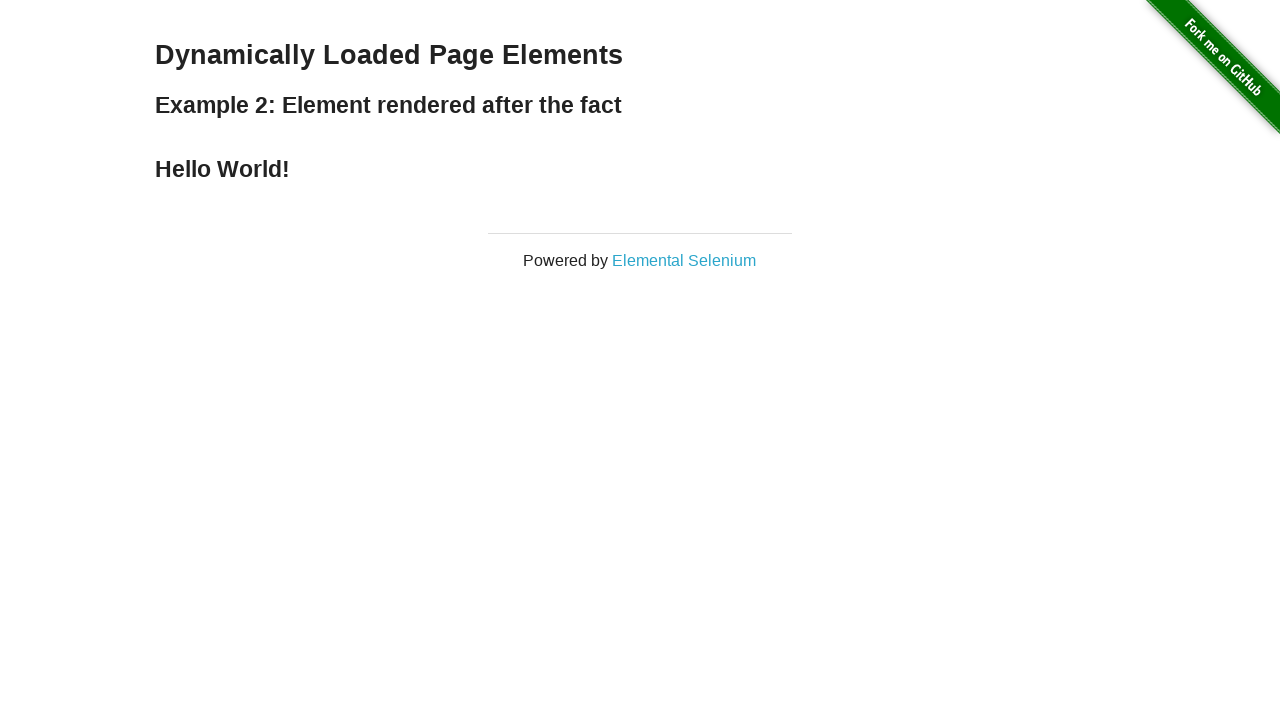